Tests keyboard input by clicking the target input field and pressing the Shift key

Starting URL: https://the-internet.herokuapp.com/key_presses

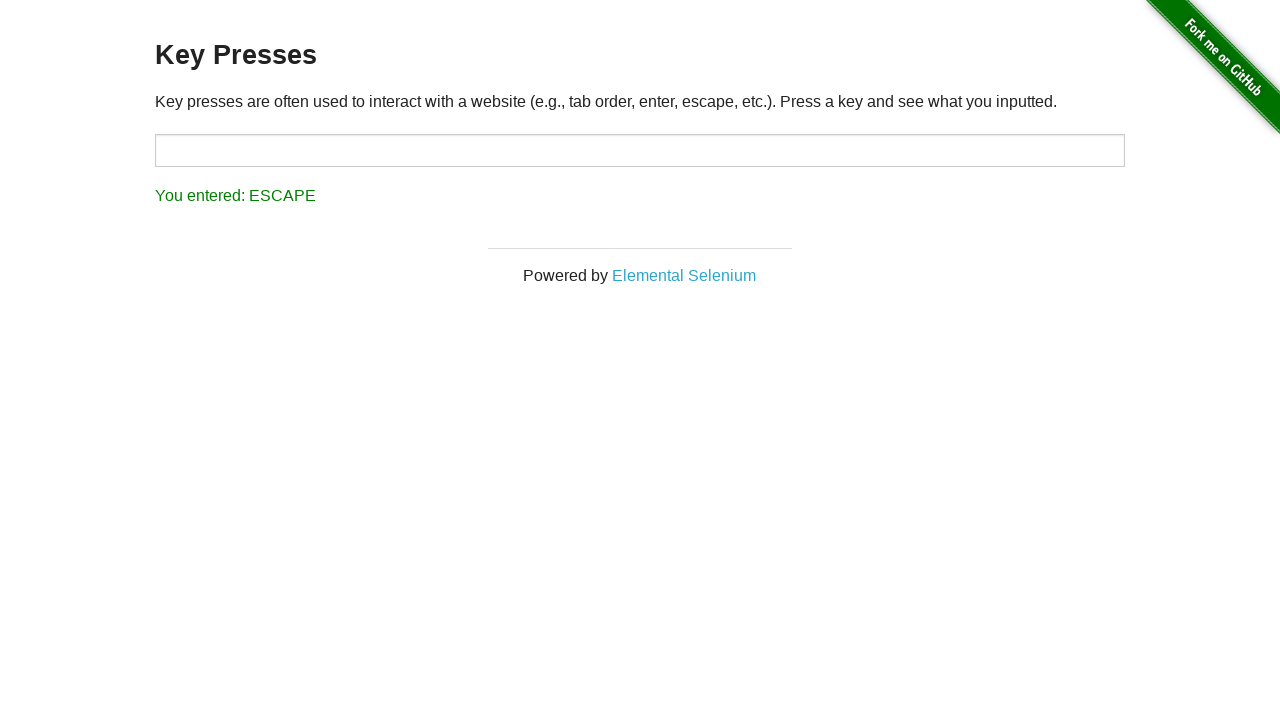

Clicked on the target input field at (640, 150) on #target
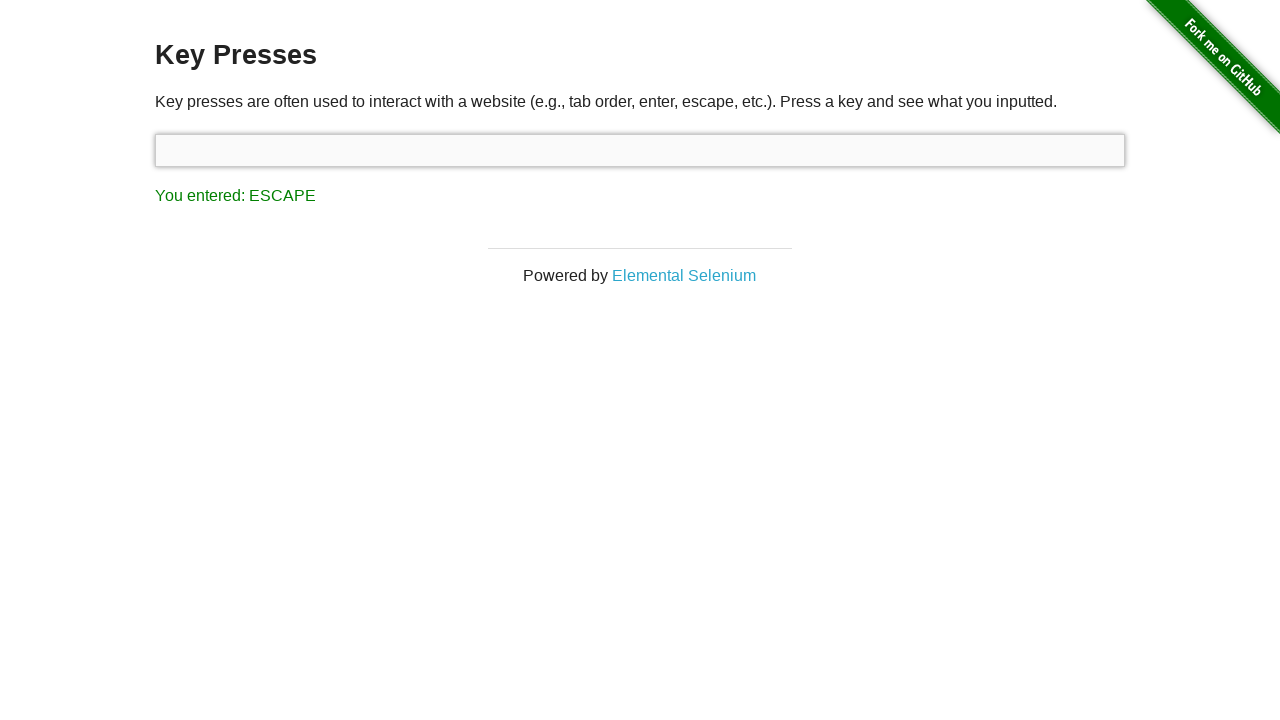

Pressed Shift key
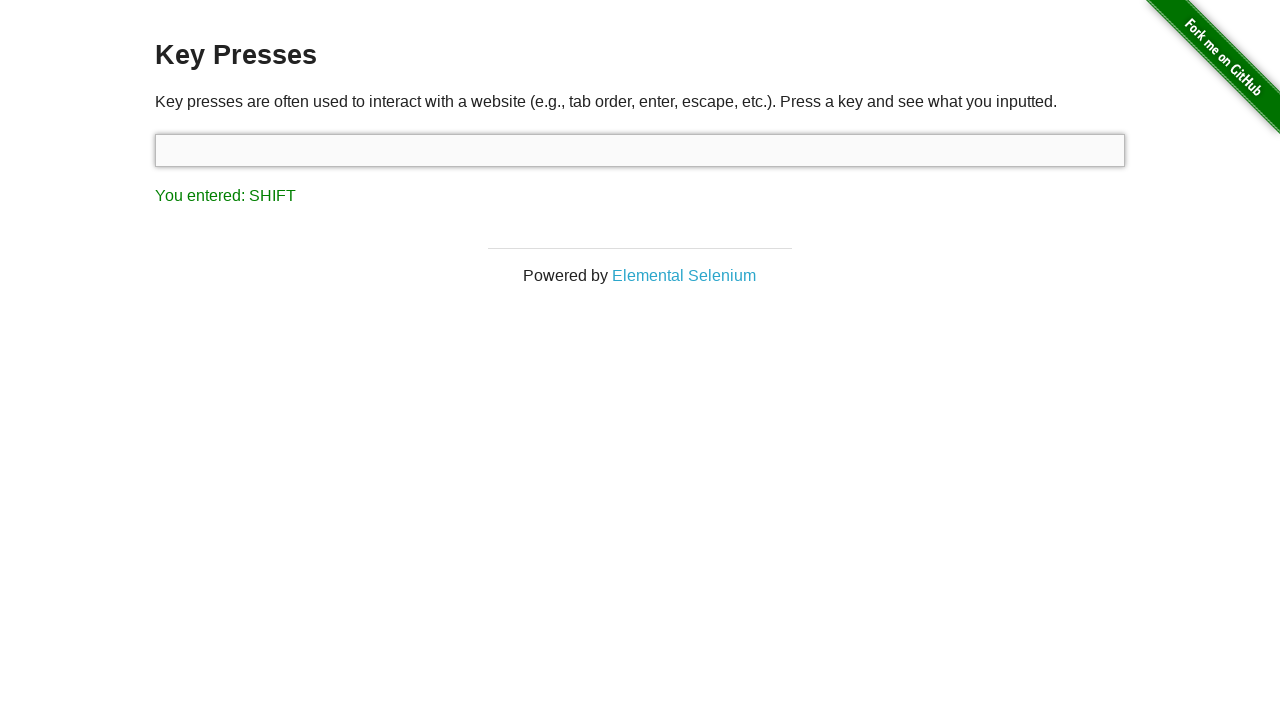

Result element loaded after Shift key press
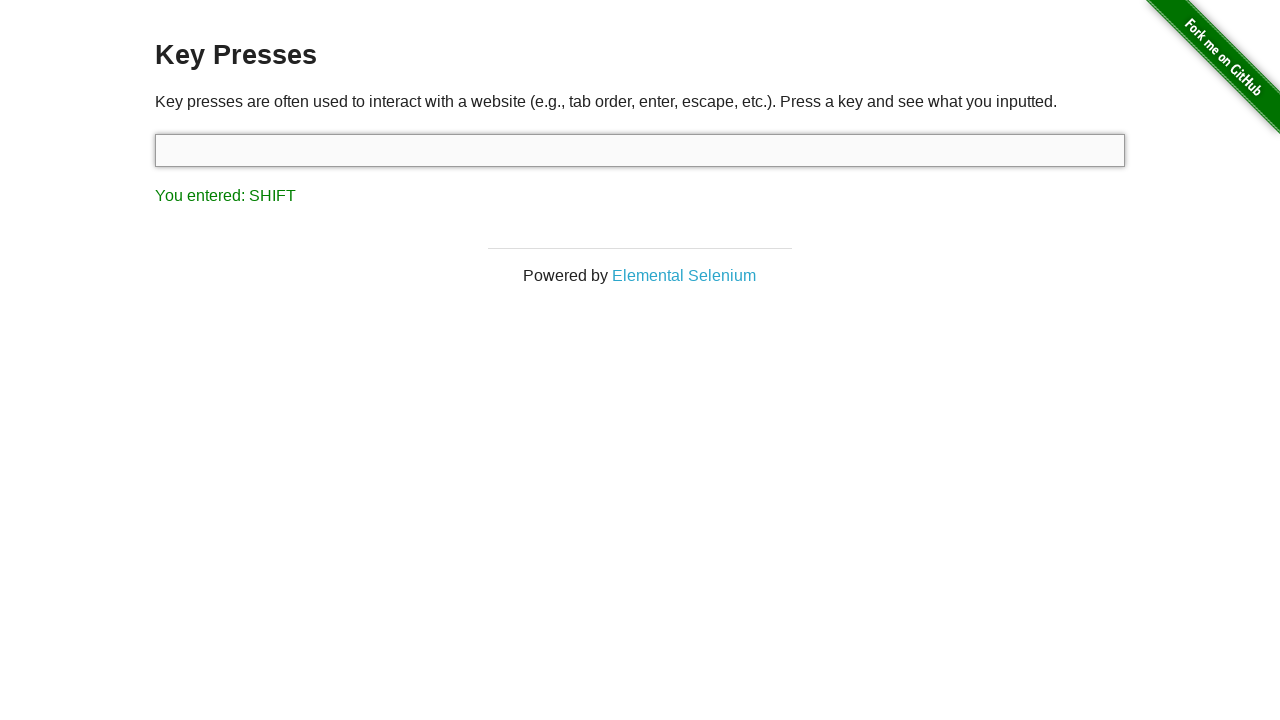

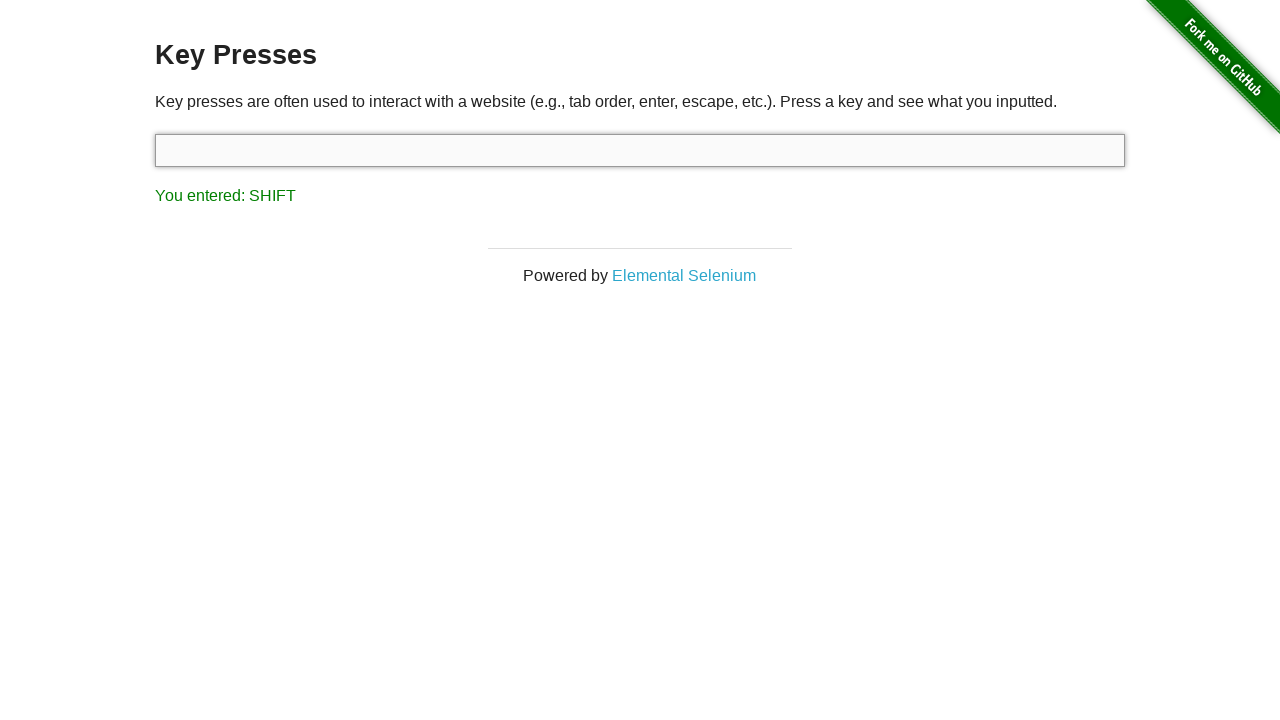